Navigates to ADP website and verifies that page elements load, including checking for the presence of dropdown elements on the page.

Starting URL: https://www.adp.com

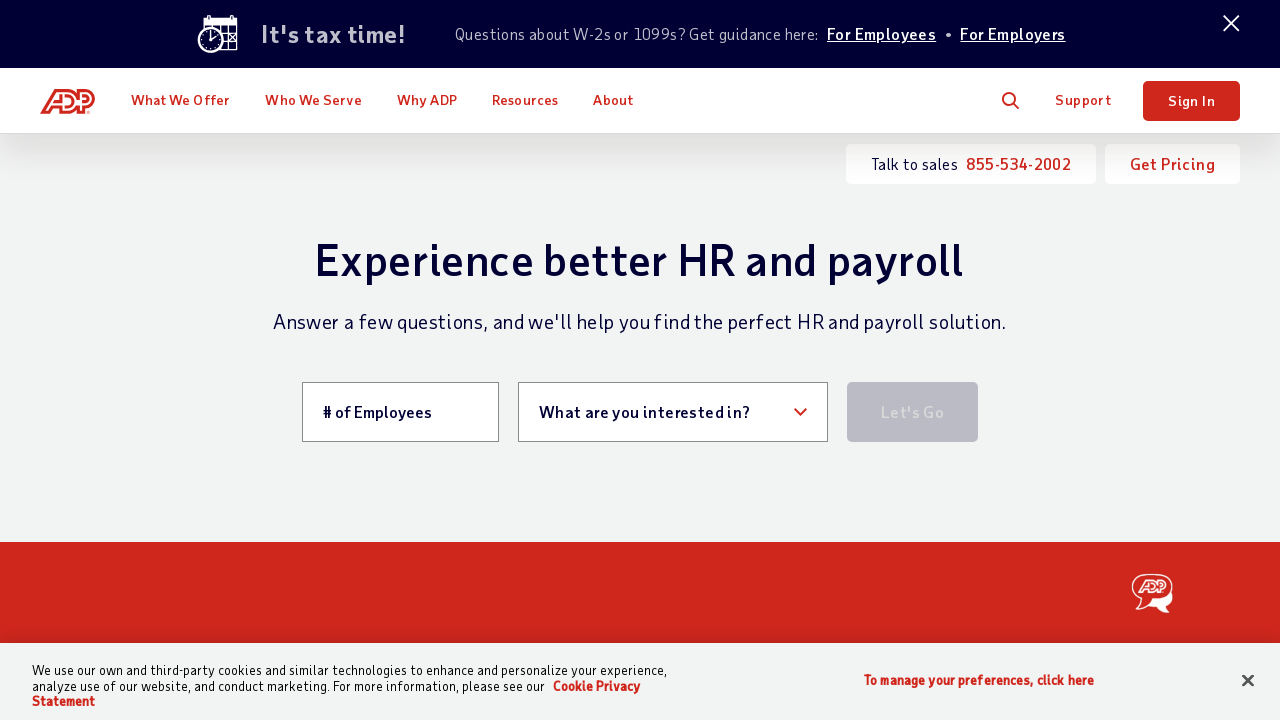

Navigated to ADP website (https://www.adp.com)
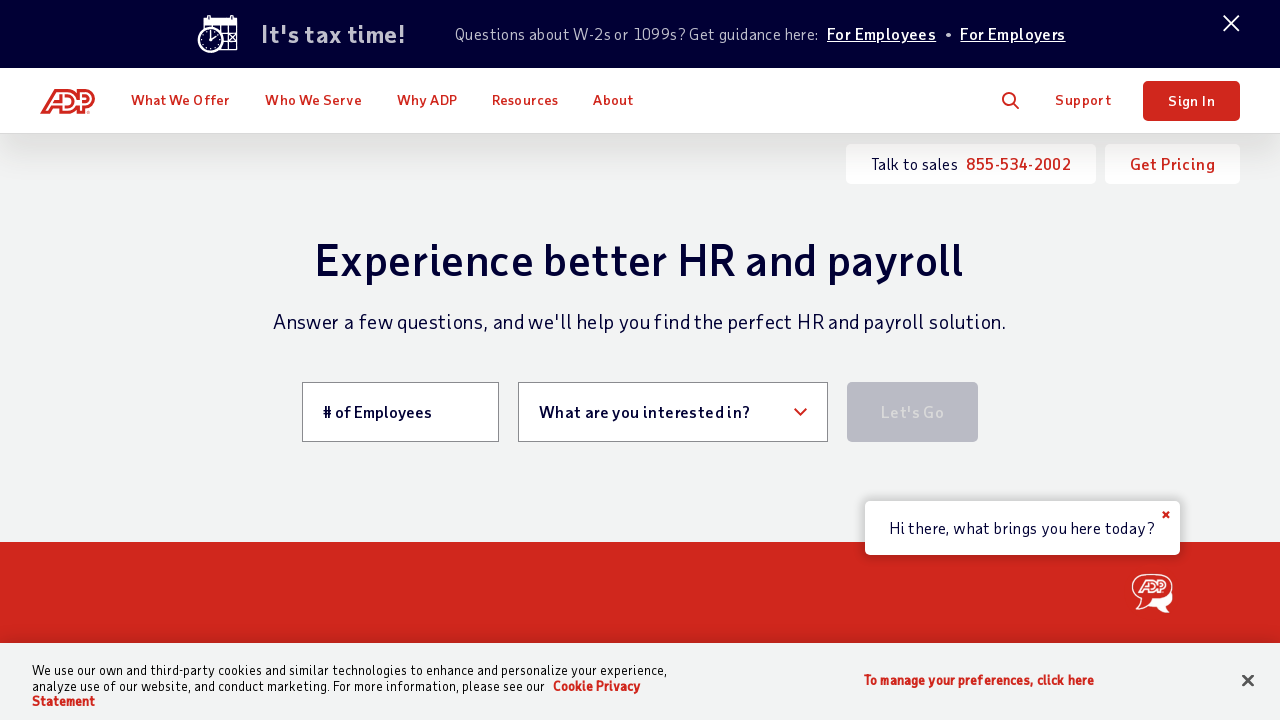

Page reached domcontentloaded state
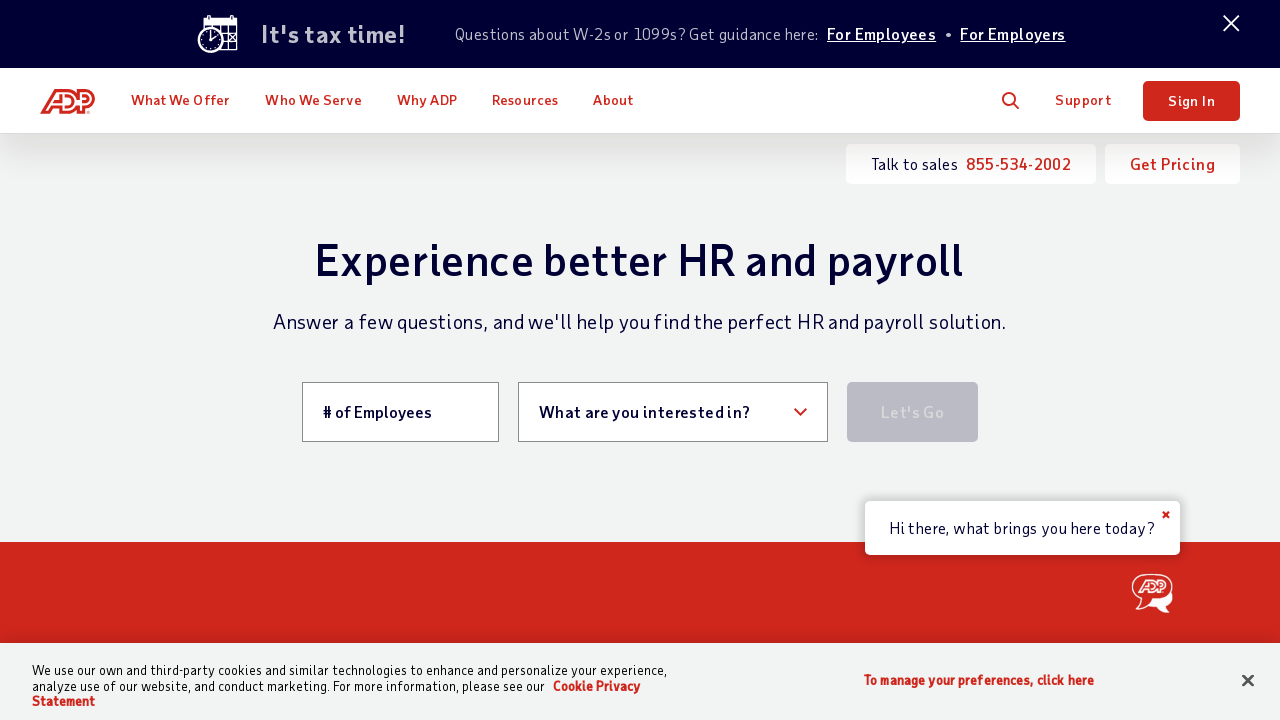

Body element is present and page content has loaded
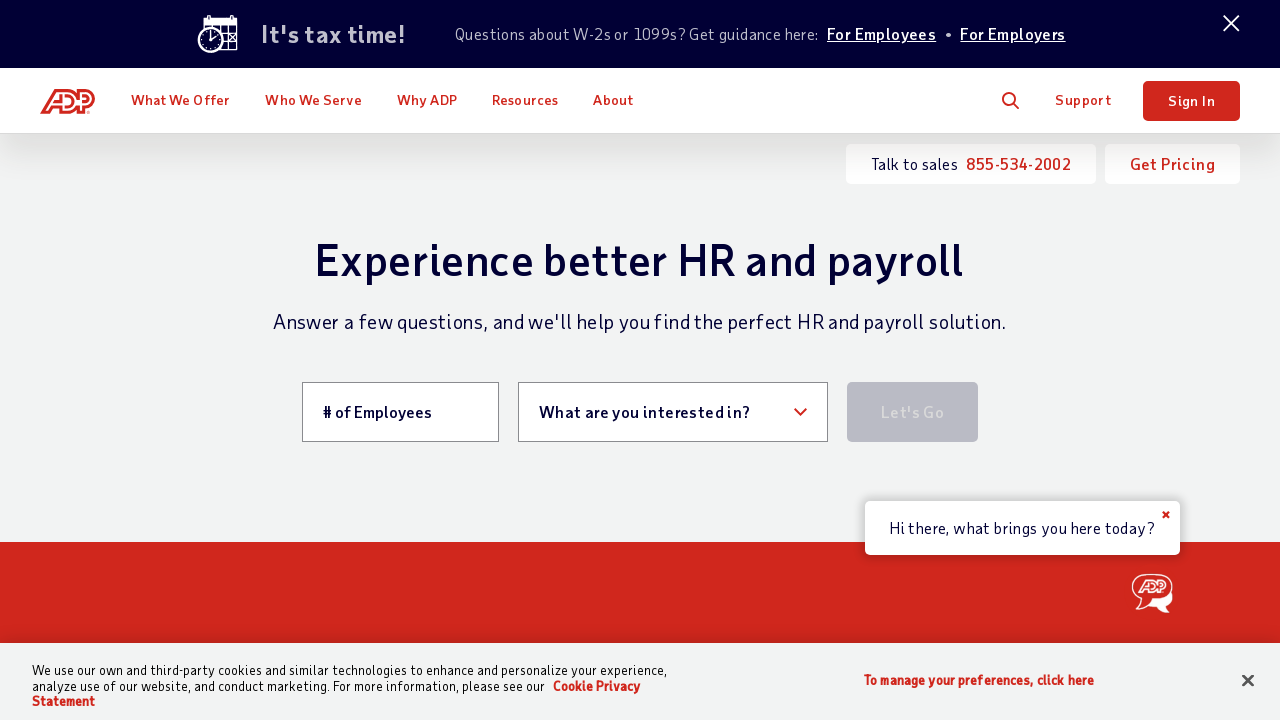

Waited 2 seconds for dynamic content to load
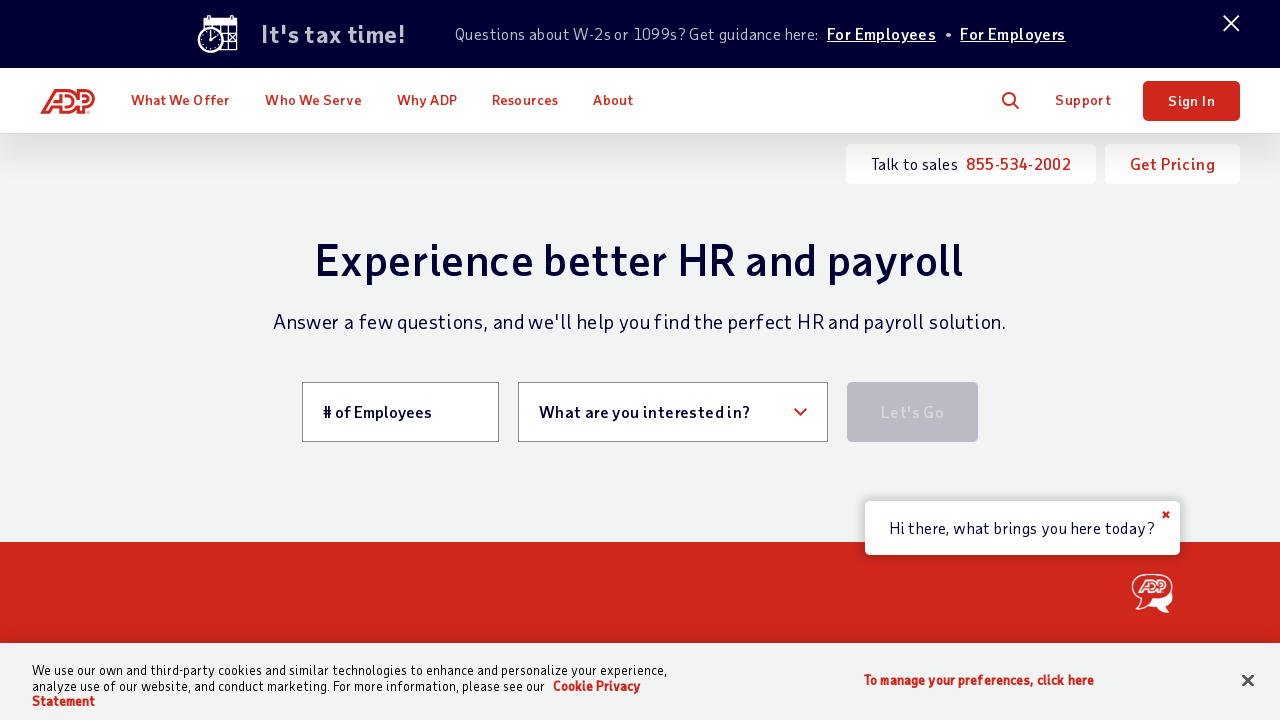

Found 3 dropdown select elements on the page
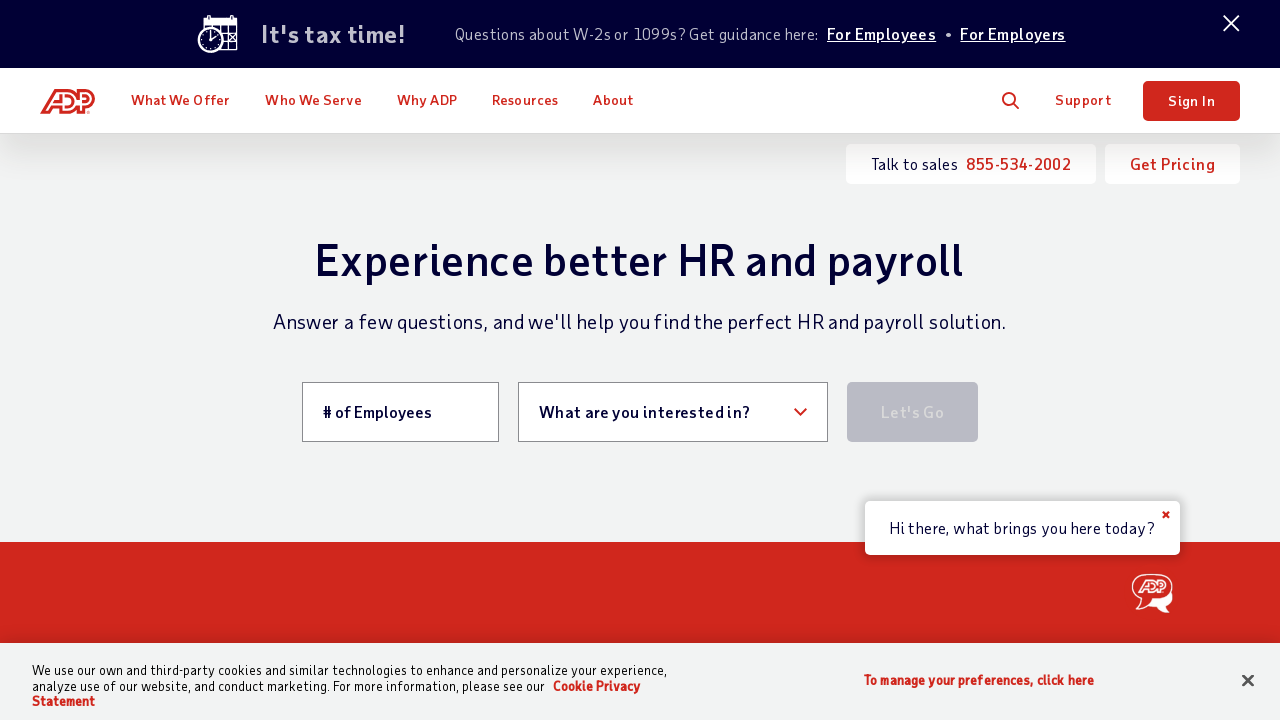

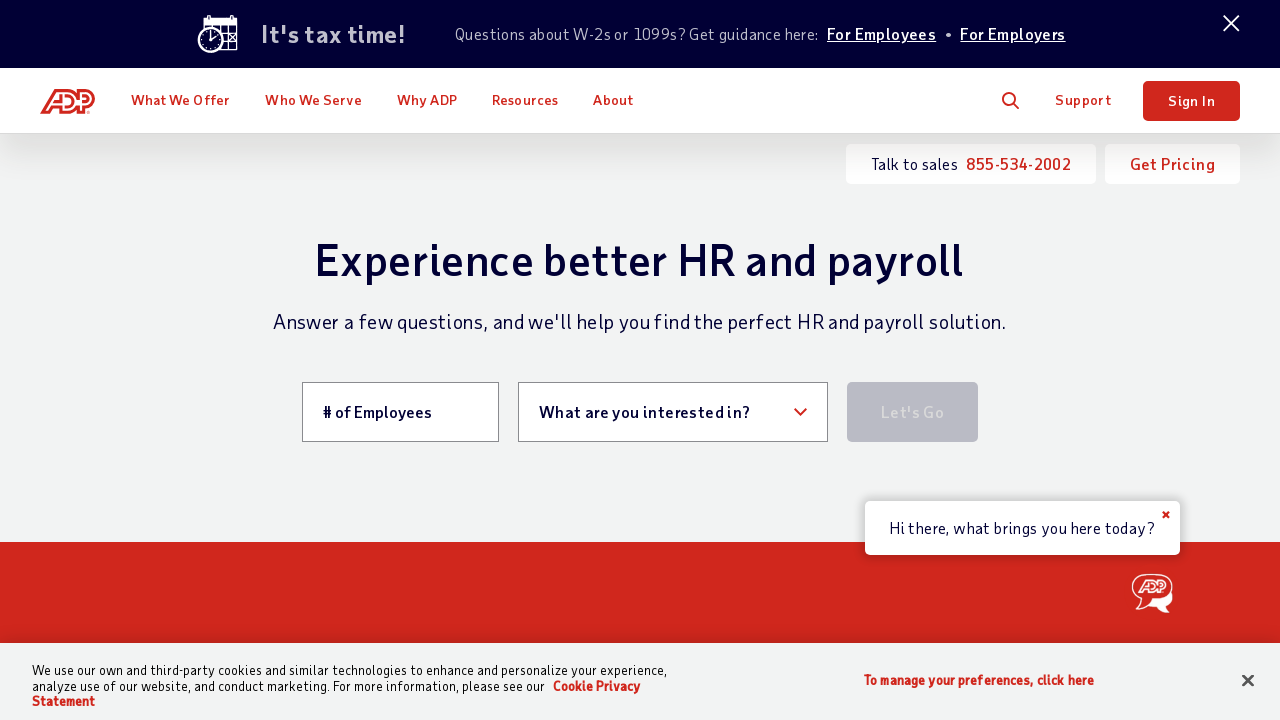